Creates a new paste on Pastebin by filling in the text content, paste name, setting expiration to 10 minutes, and submitting the form

Starting URL: https://pastebin.com/

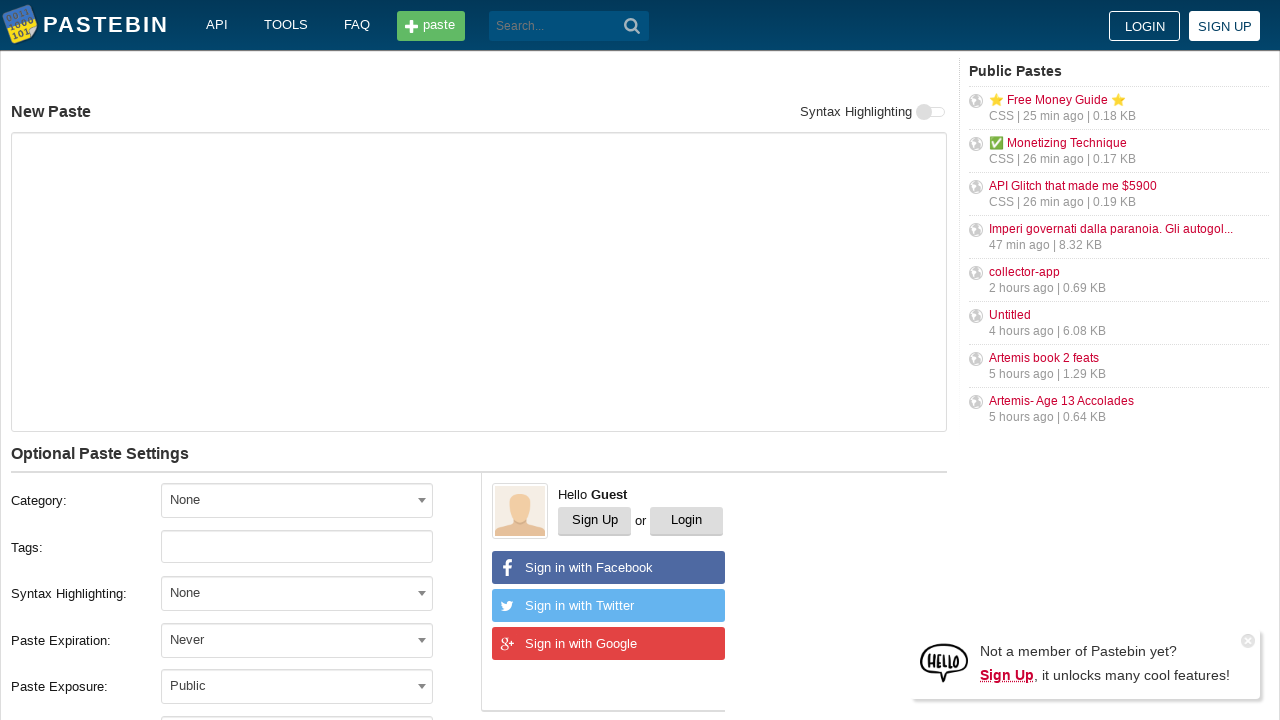

Filled paste content with 'Hello from WebDriver' on #postform-text
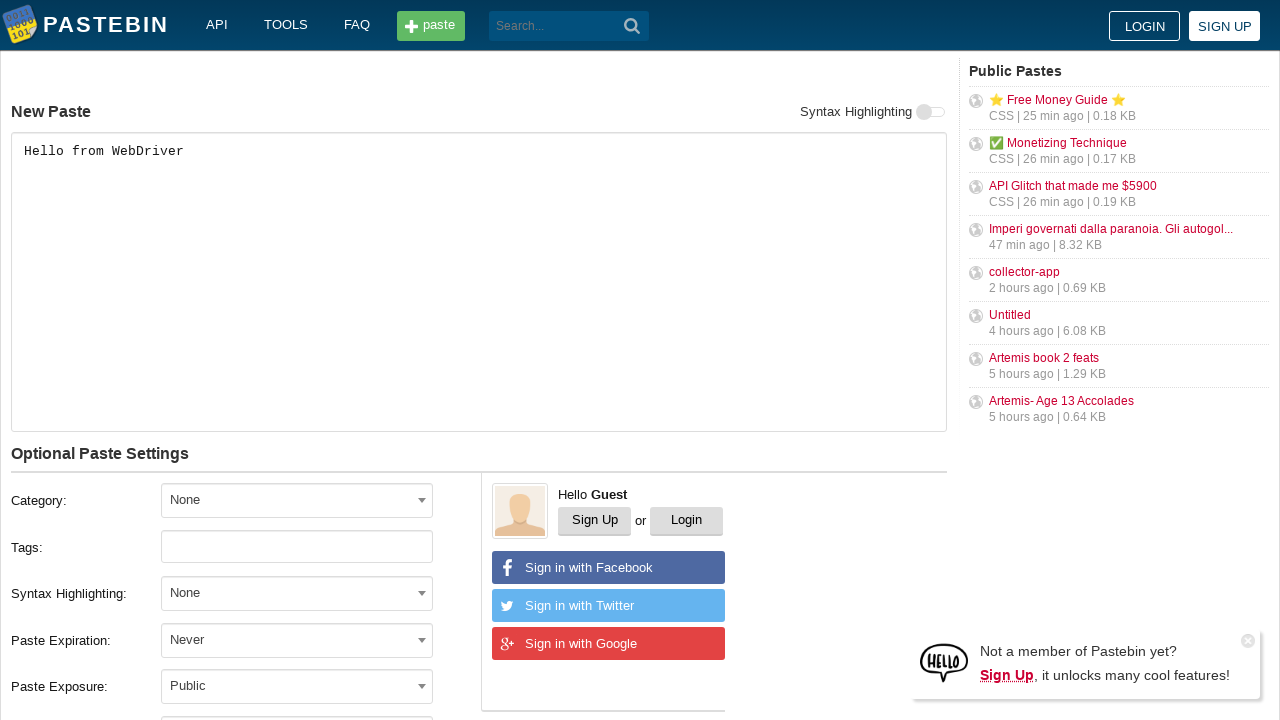

Filled paste name with 'helloweb' on #postform-name
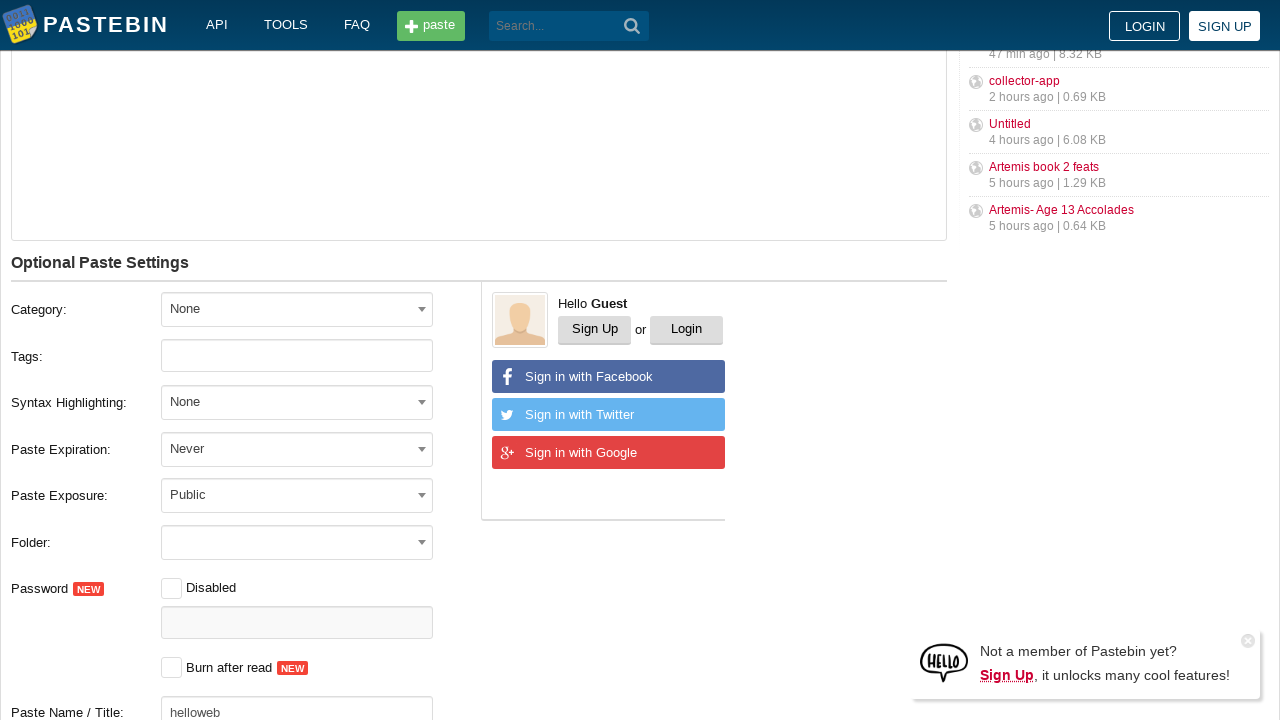

Clicked expiration dropdown to open options at (297, 448) on #select2-postform-expiration-container
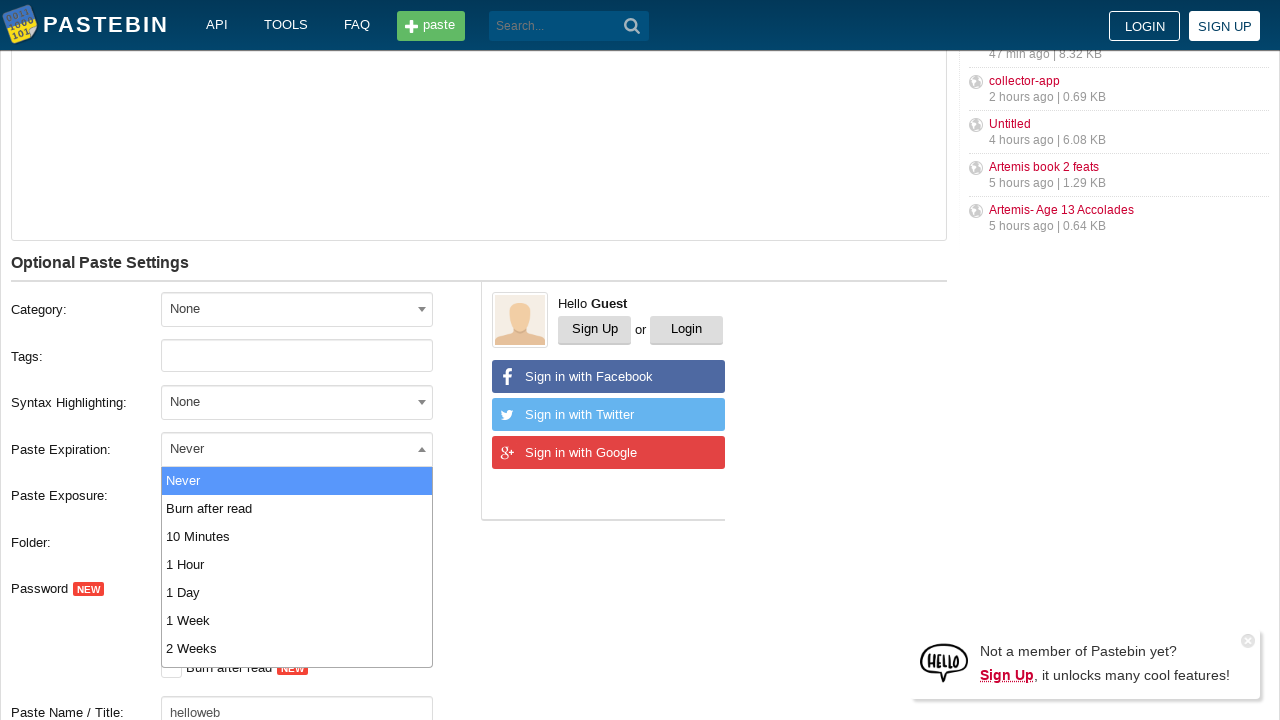

Selected '10 Minutes' from expiration dropdown at (297, 536) on xpath=//li[text()='10 Minutes']
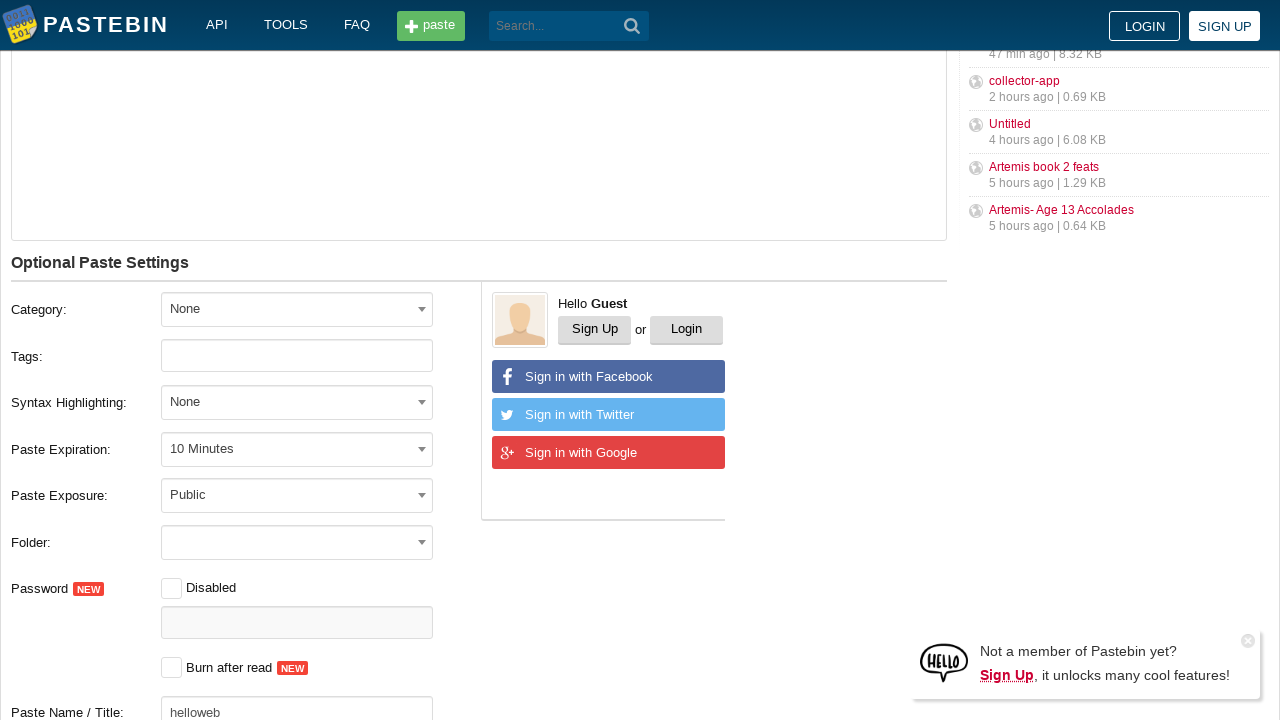

Submitted the paste form at (632, 26) on button
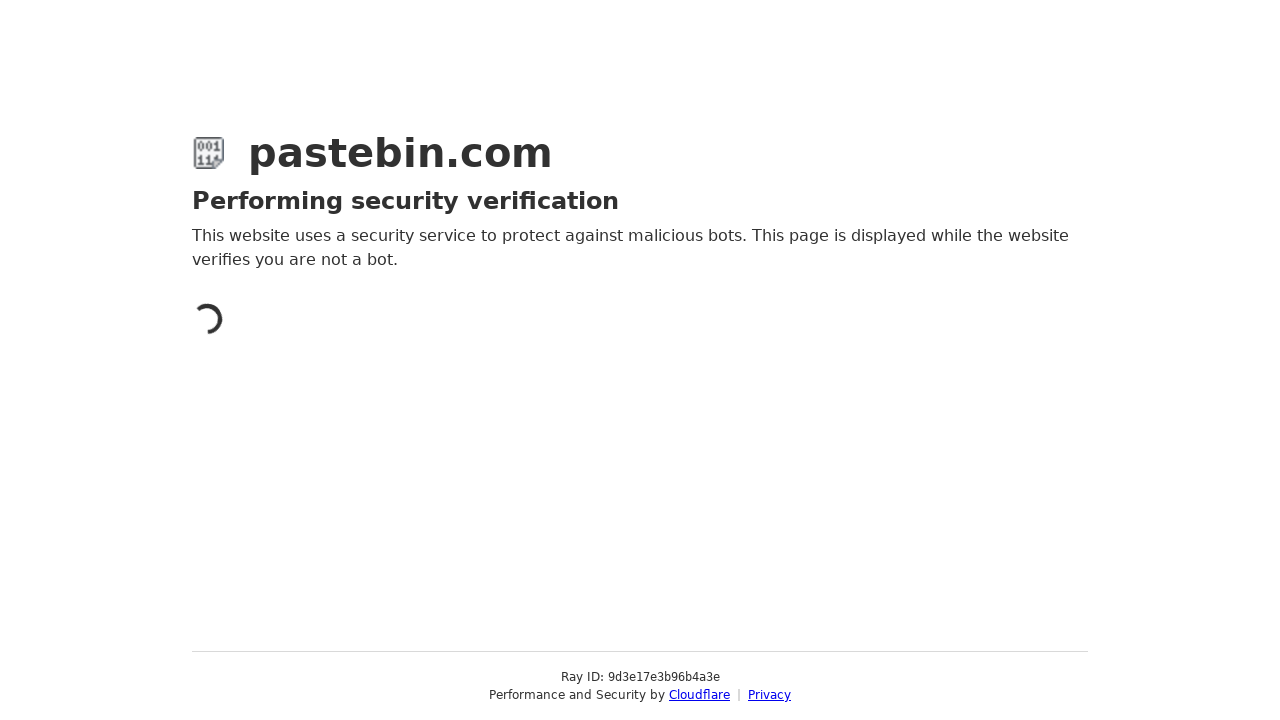

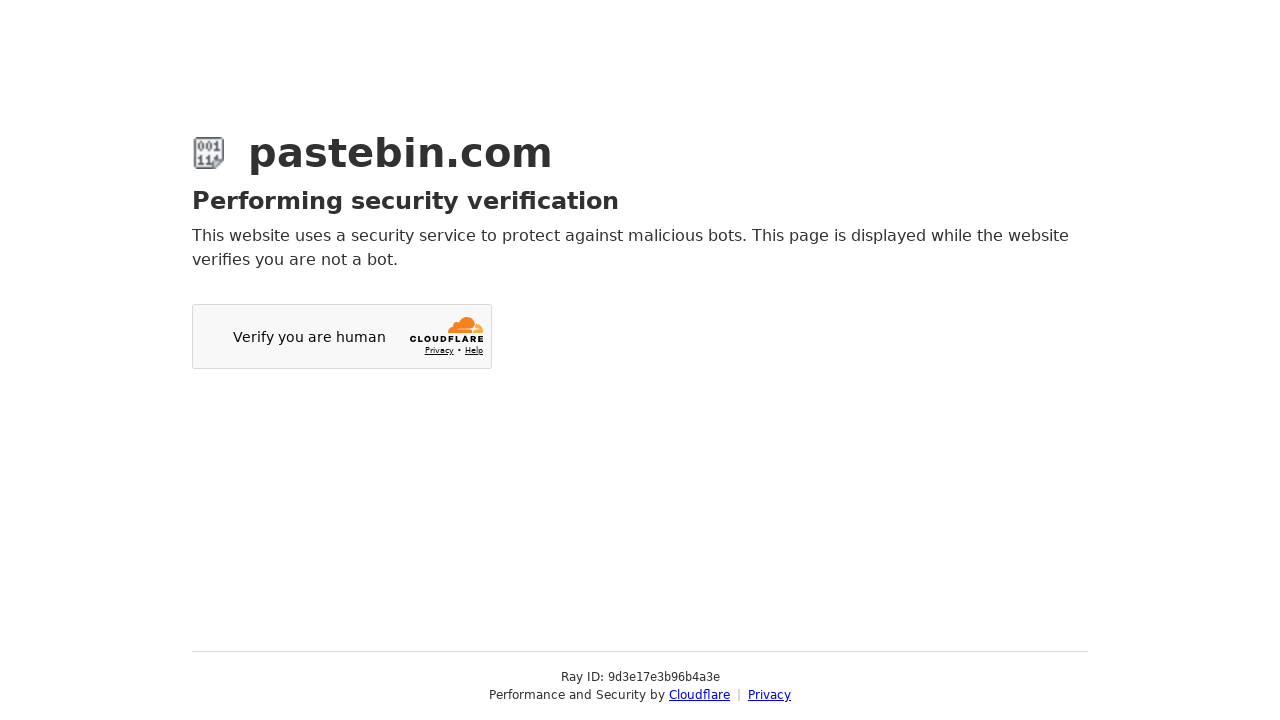